Tests cart item count by adding products and verifying the counter

Starting URL: https://rahulshettyacademy.com/seleniumPractise/#/

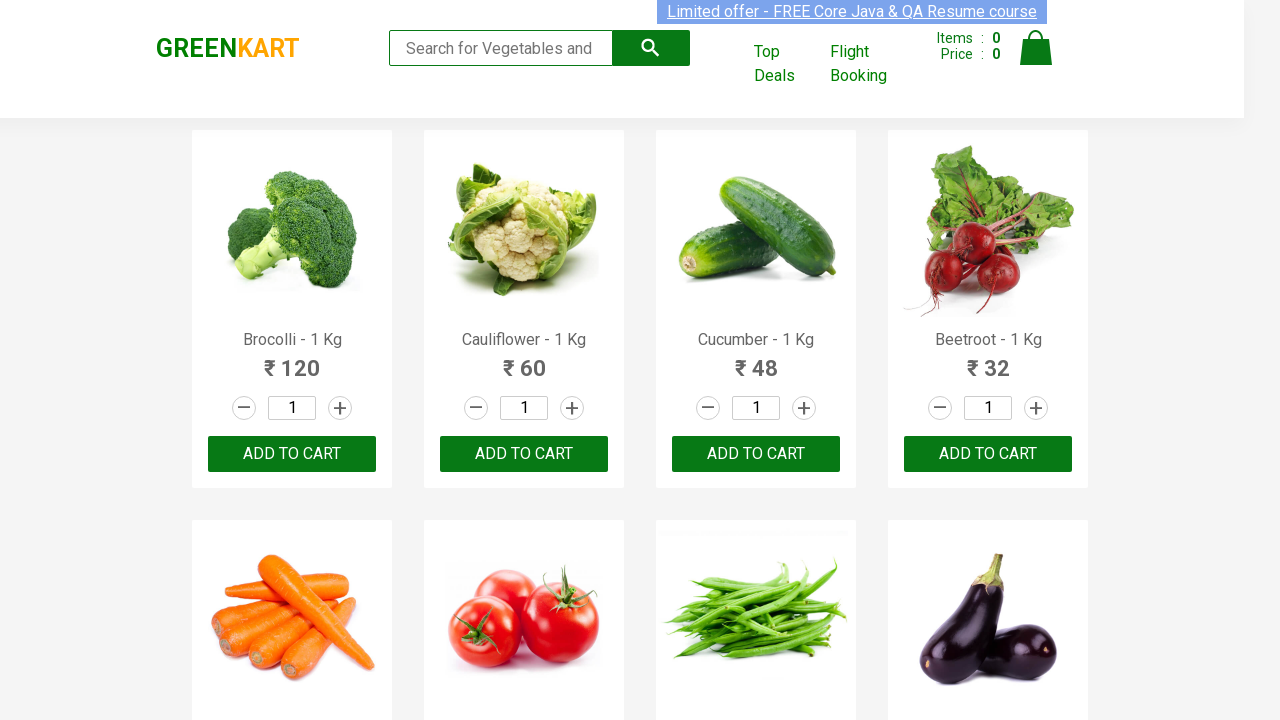

Clicked increment button to increase quantity of first product at (340, 408) on .product >> nth=0 >> .stepper-input .increment
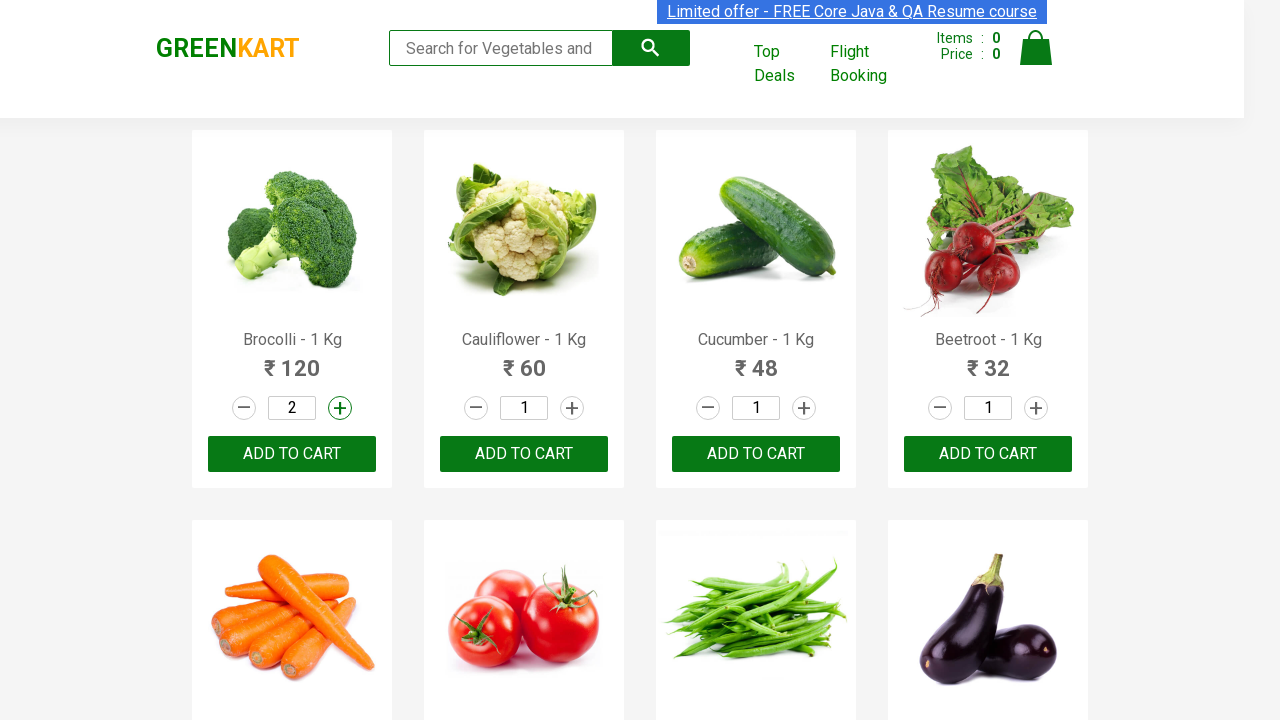

Added first product to cart at (292, 454) on .product >> nth=0 >> internal:text="ADD TO CART"i
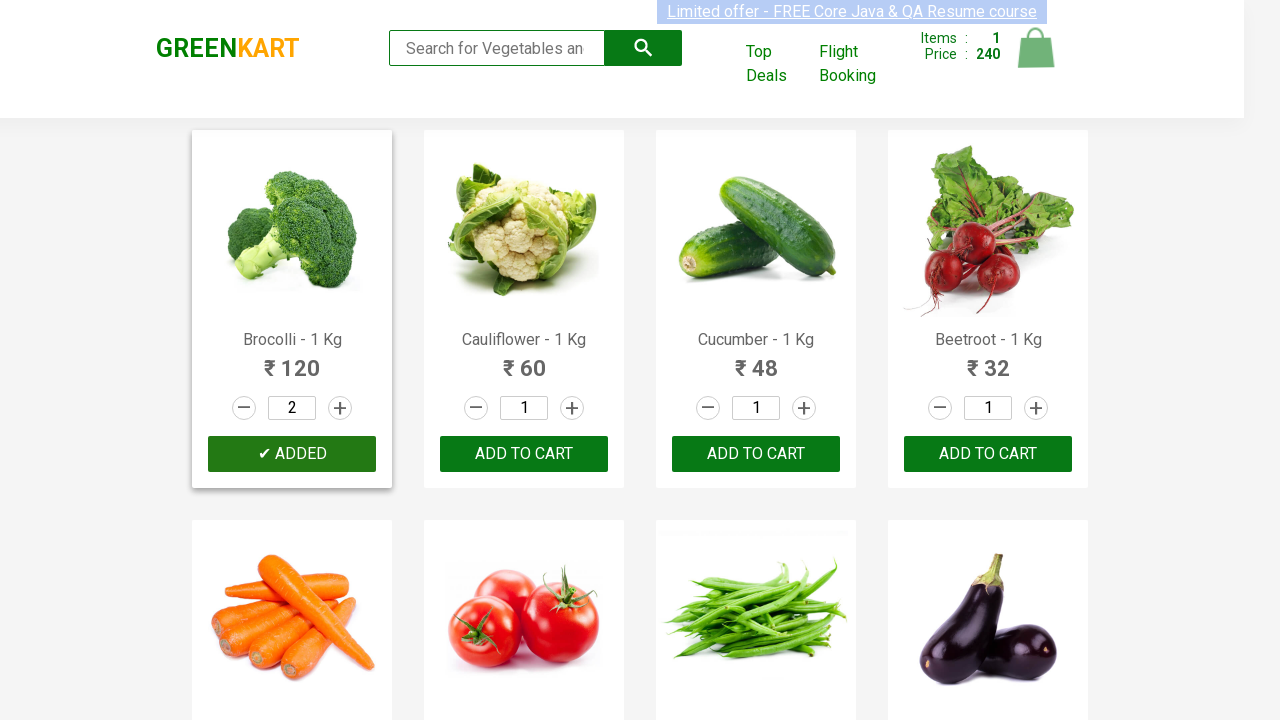

Added second product to cart at (524, 454) on .product >> nth=1 >> internal:text="ADD TO CART"i
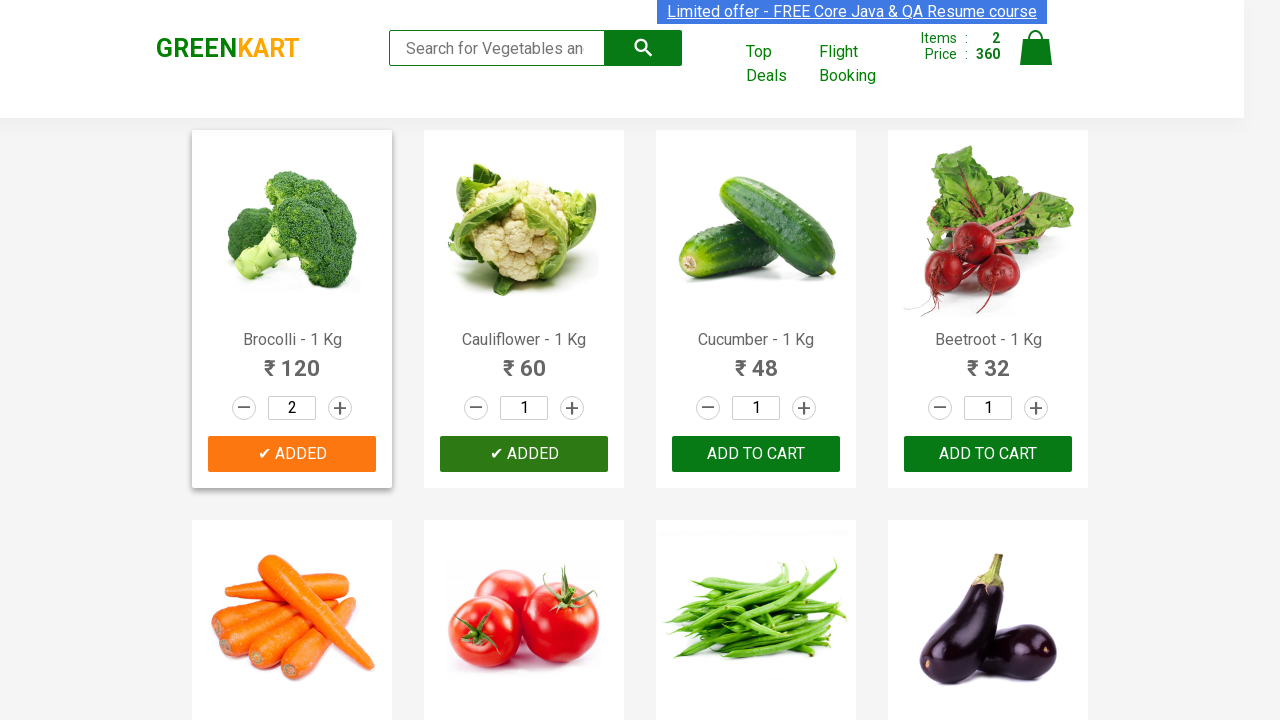

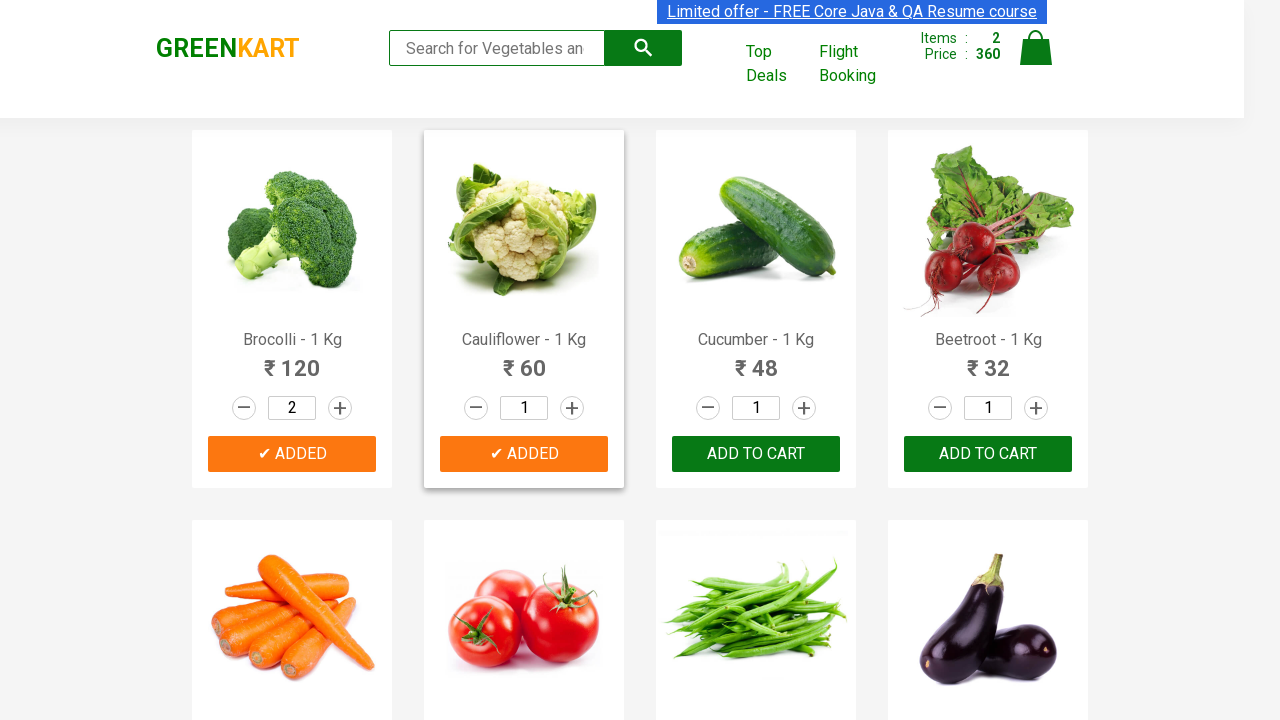